Tests the Six Degrees of Wikipedia tool by navigating to a pre-filled search URL, clicking the search button, and waiting for the path visualization to load showing connections between two Wikipedia articles.

Starting URL: https://www.sixdegreesofwikipedia.com/?source=Albert Einstein&target=Marie Curie

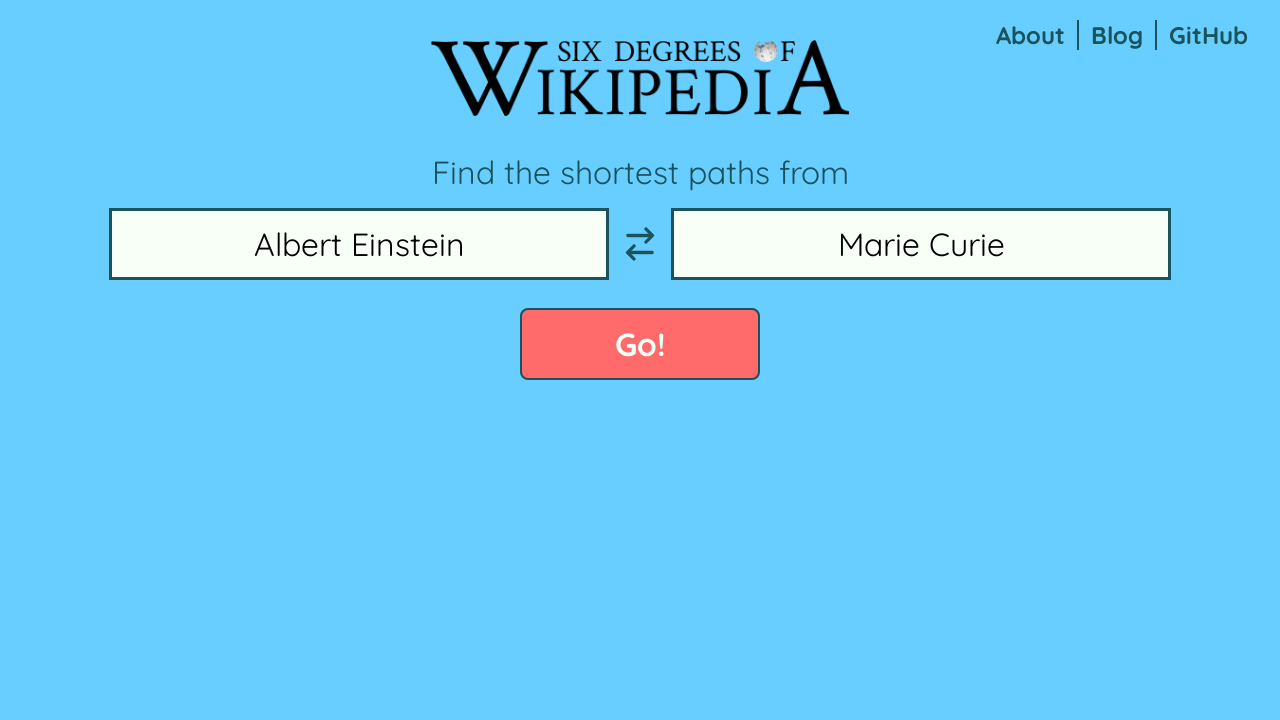

Clicked search button to find paths between Albert Einstein and Marie Curie at (640, 344) on button
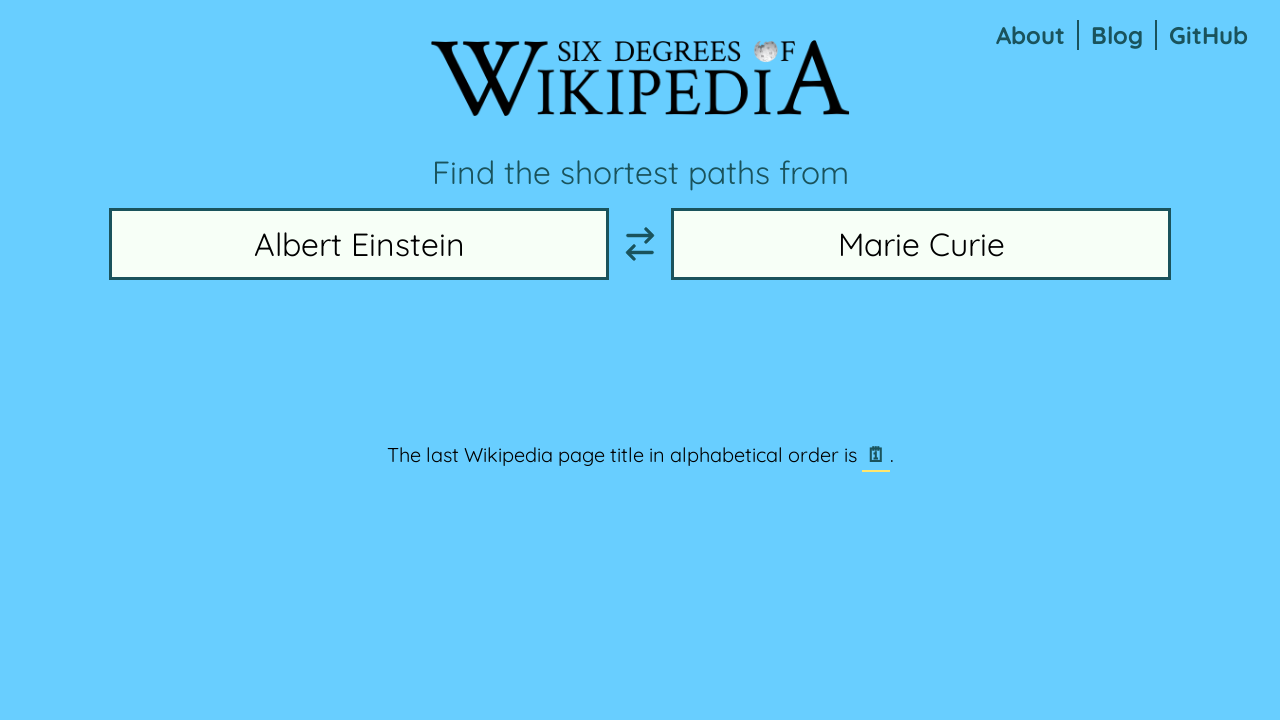

Path visualization SVG loaded
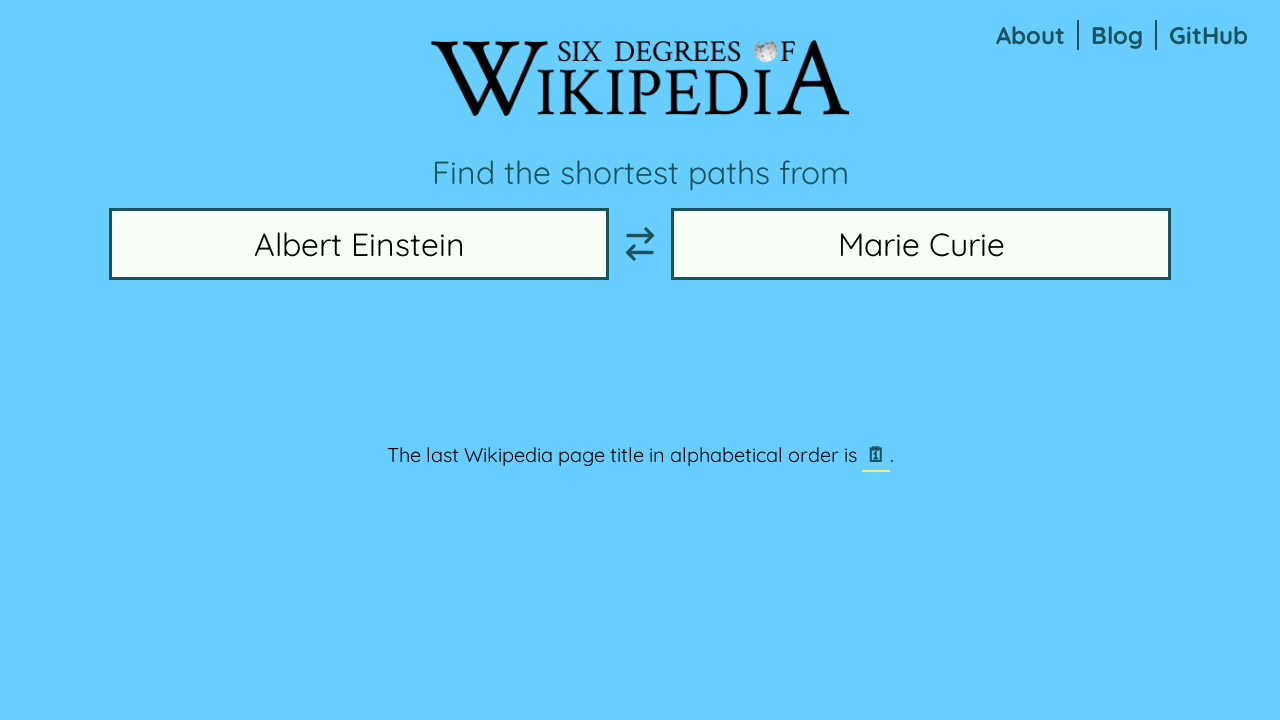

Node labels populated showing Wikipedia article connections
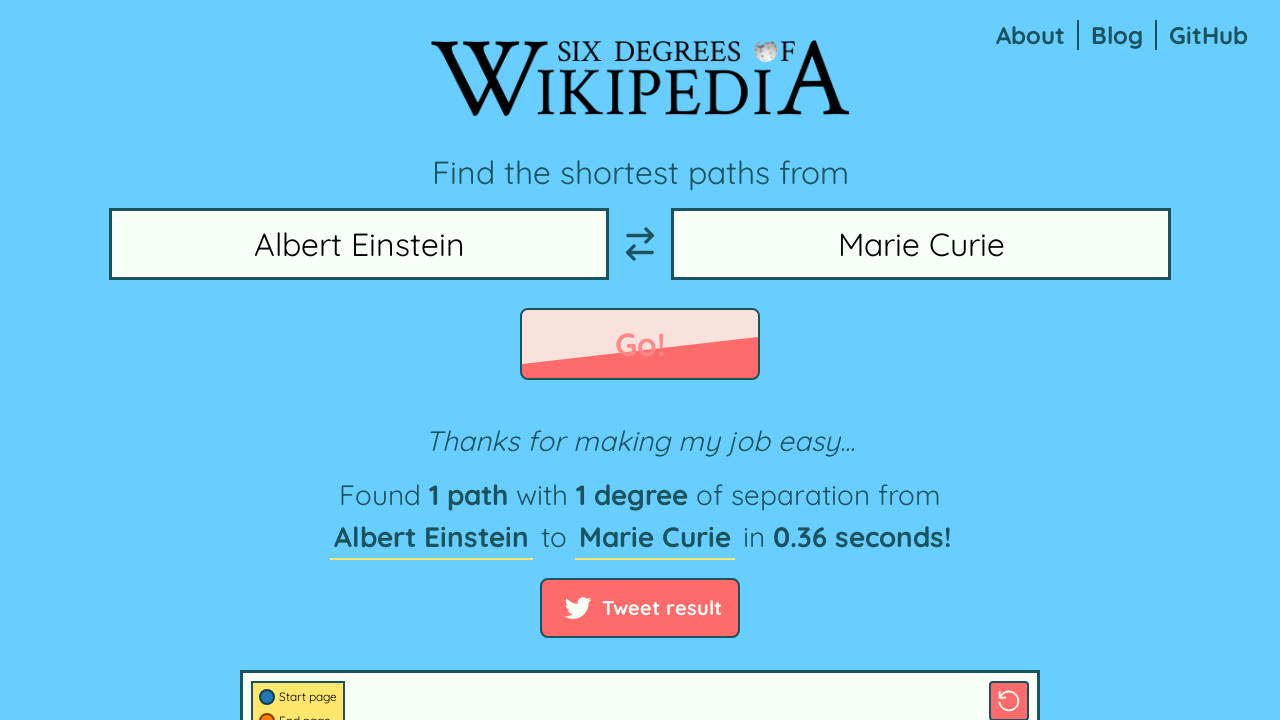

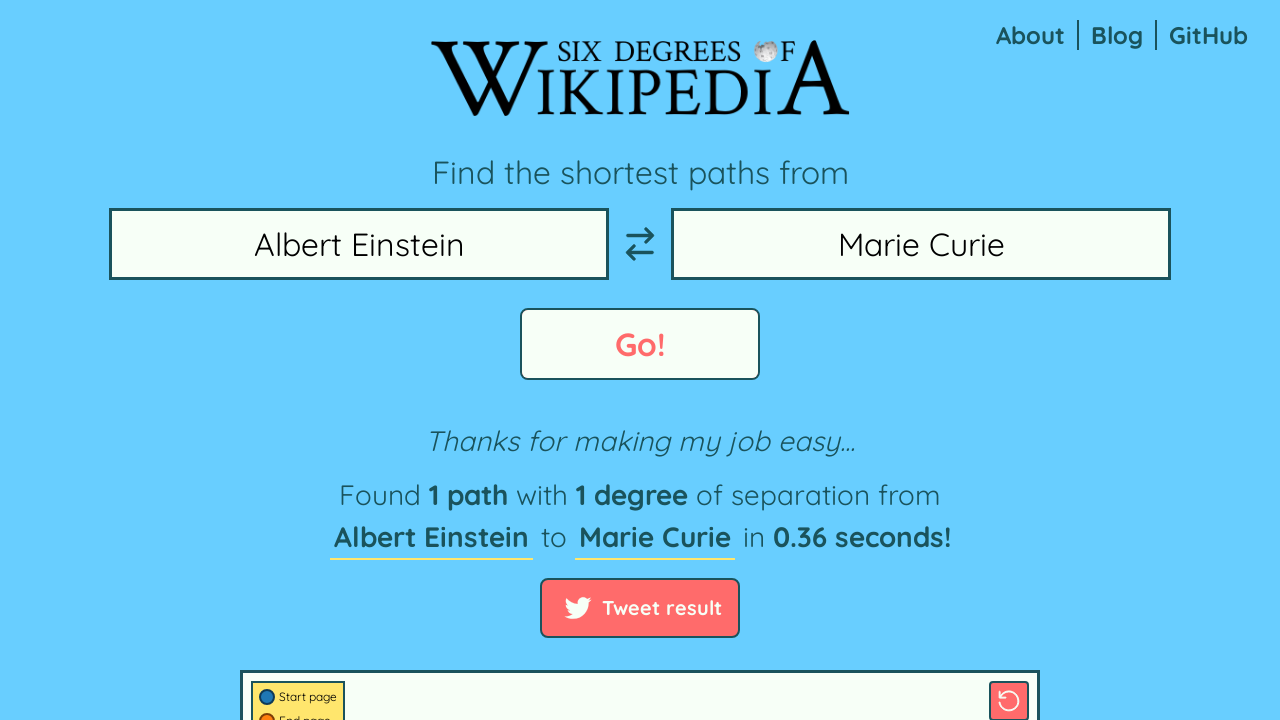